Tests jQuery UI tooltip functionality by hovering over an age input field within an iframe

Starting URL: https://jqueryui.com/tooltip/

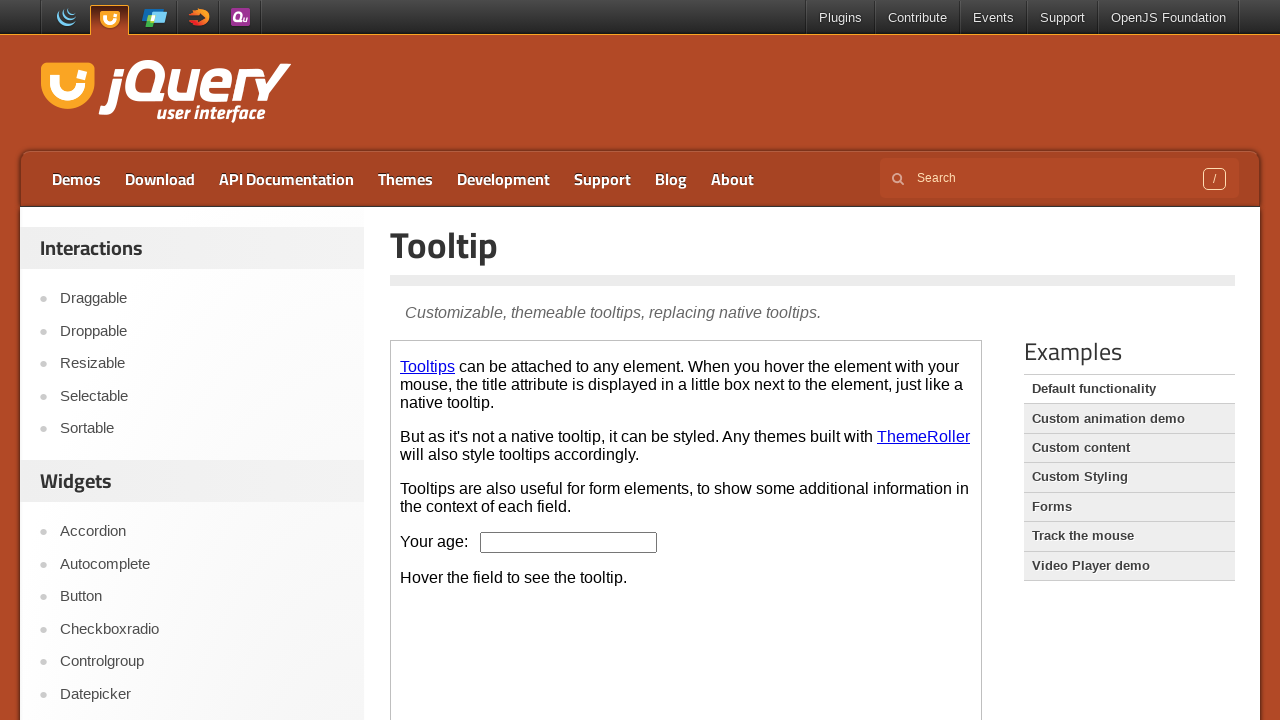

Located the demo frame containing jQuery UI tooltip example
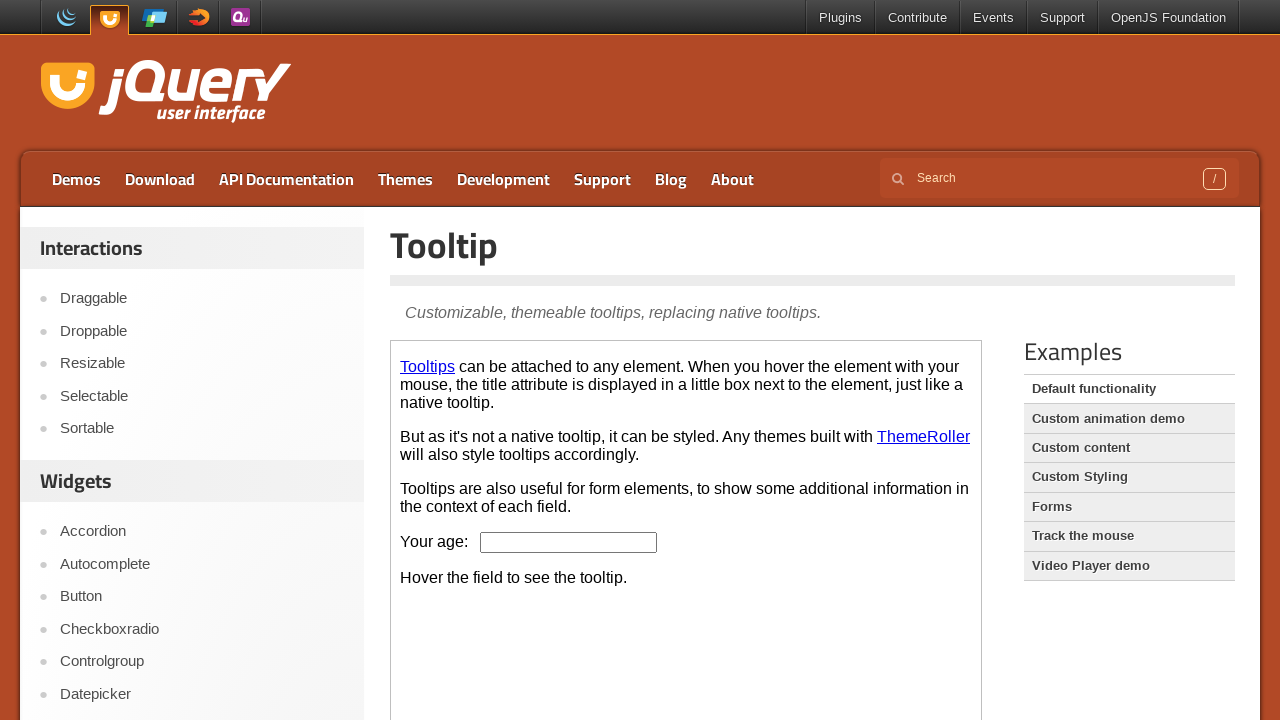

Located the age input field within the iframe
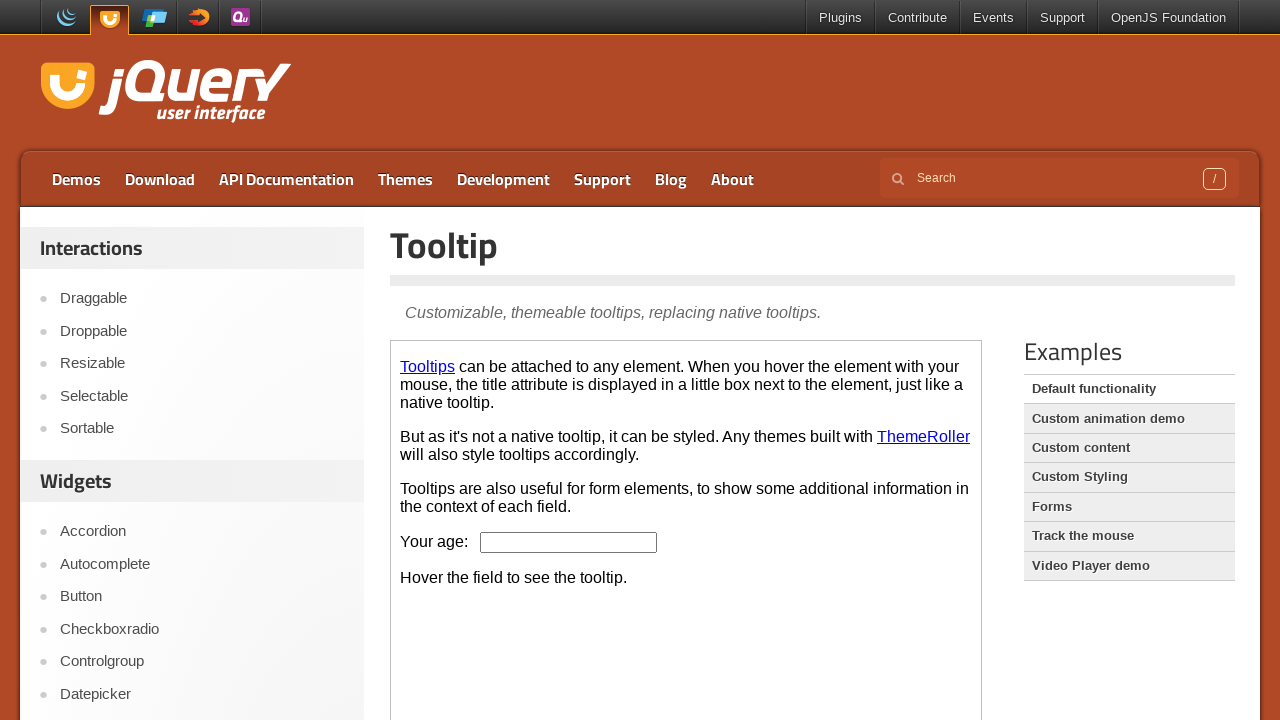

Hovered over the age input field to trigger tooltip at (569, 542) on .demo-frame >> internal:control=enter-frame >> #age
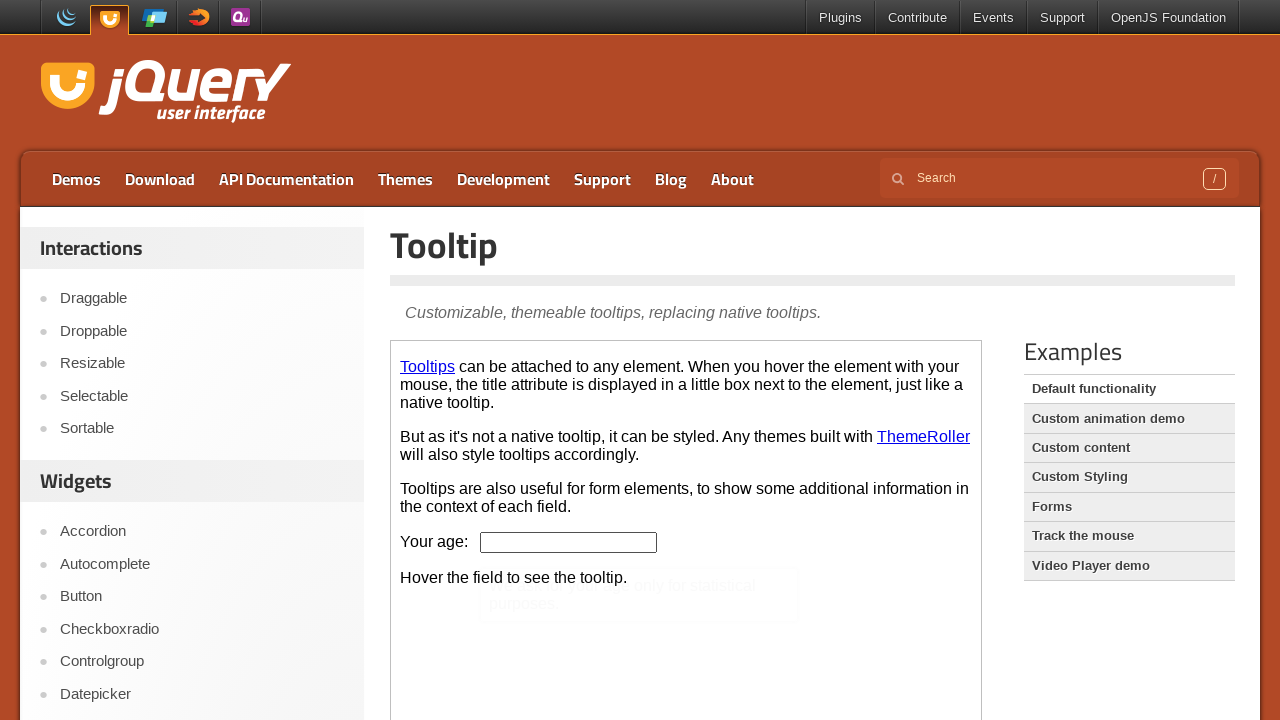

Located the tooltip content element
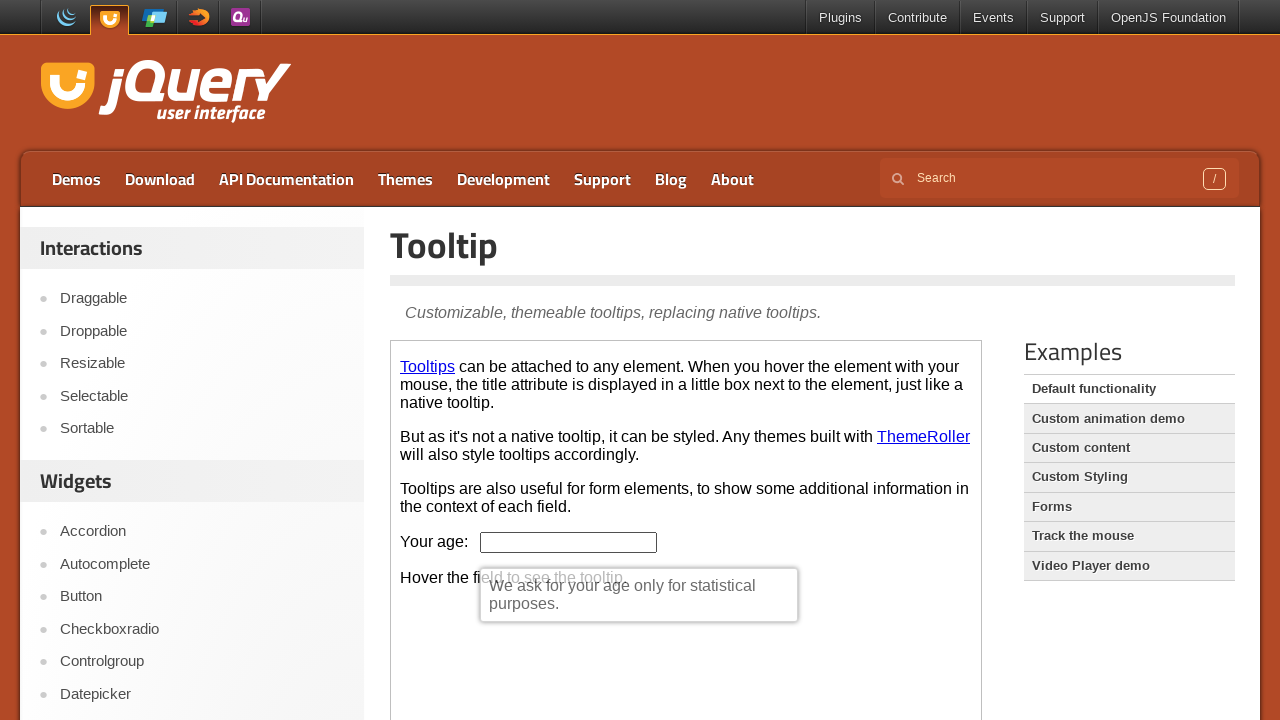

Retrieved tooltip text: 'We ask for your age only for statistical purposes.'
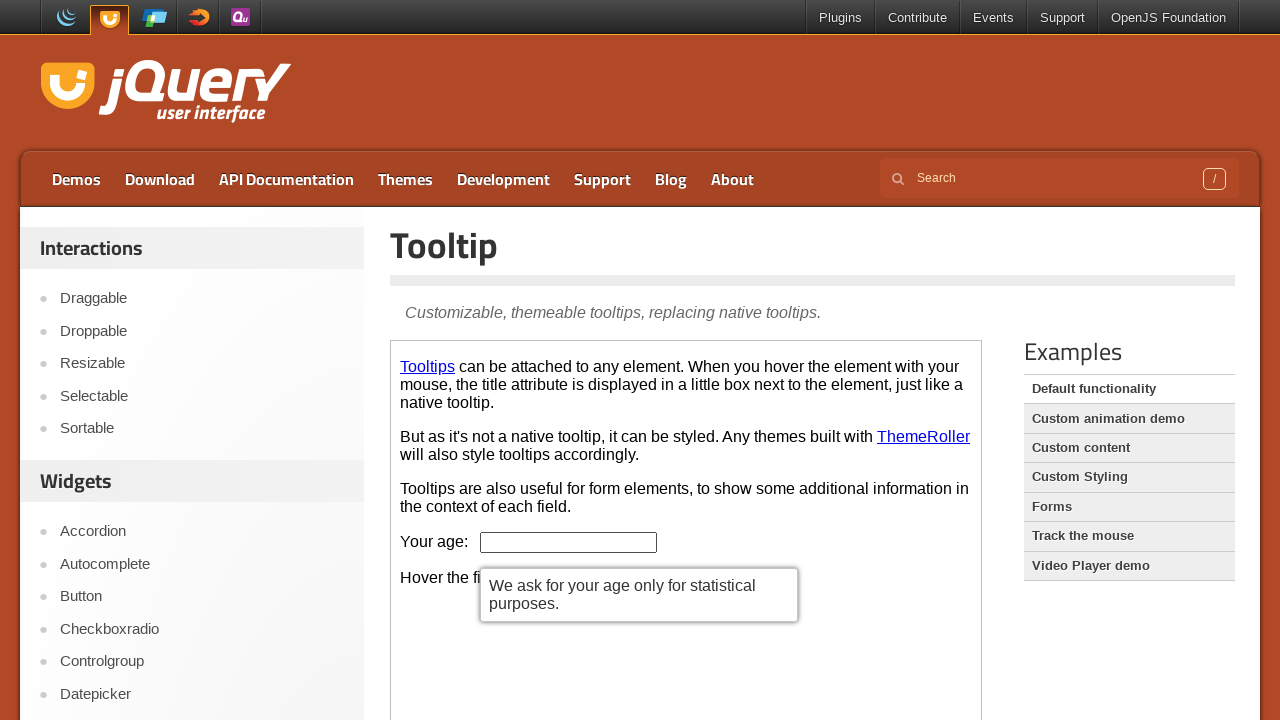

Verified tooltip text matches expected message about age collection
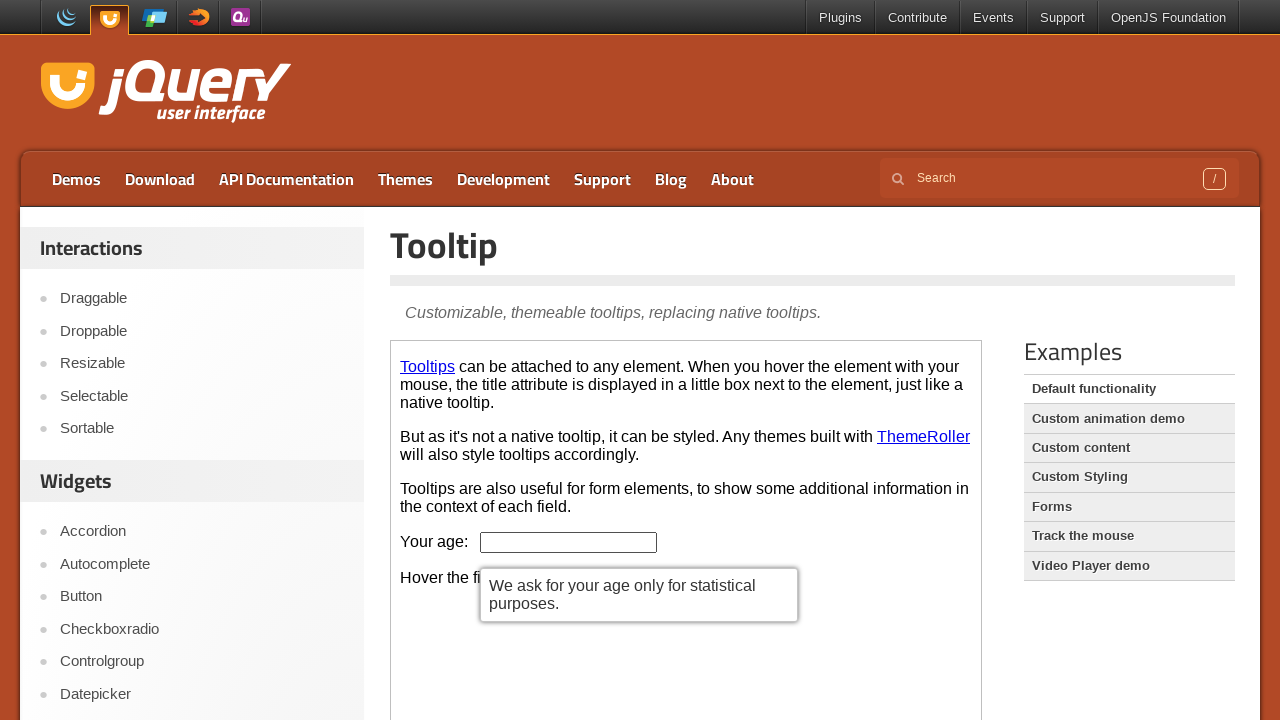

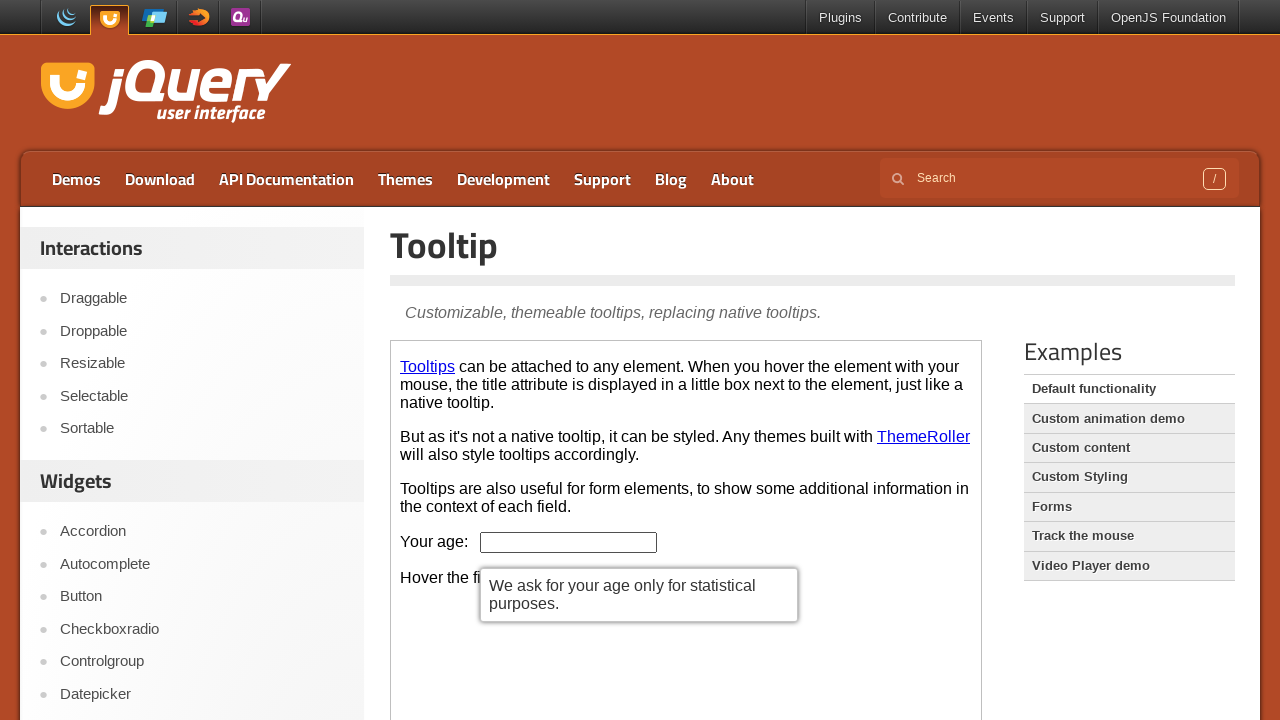